Navigates to the eBird explore page and maximizes the browser window to verify the page loads correctly.

Starting URL: https://ebird.org/explore

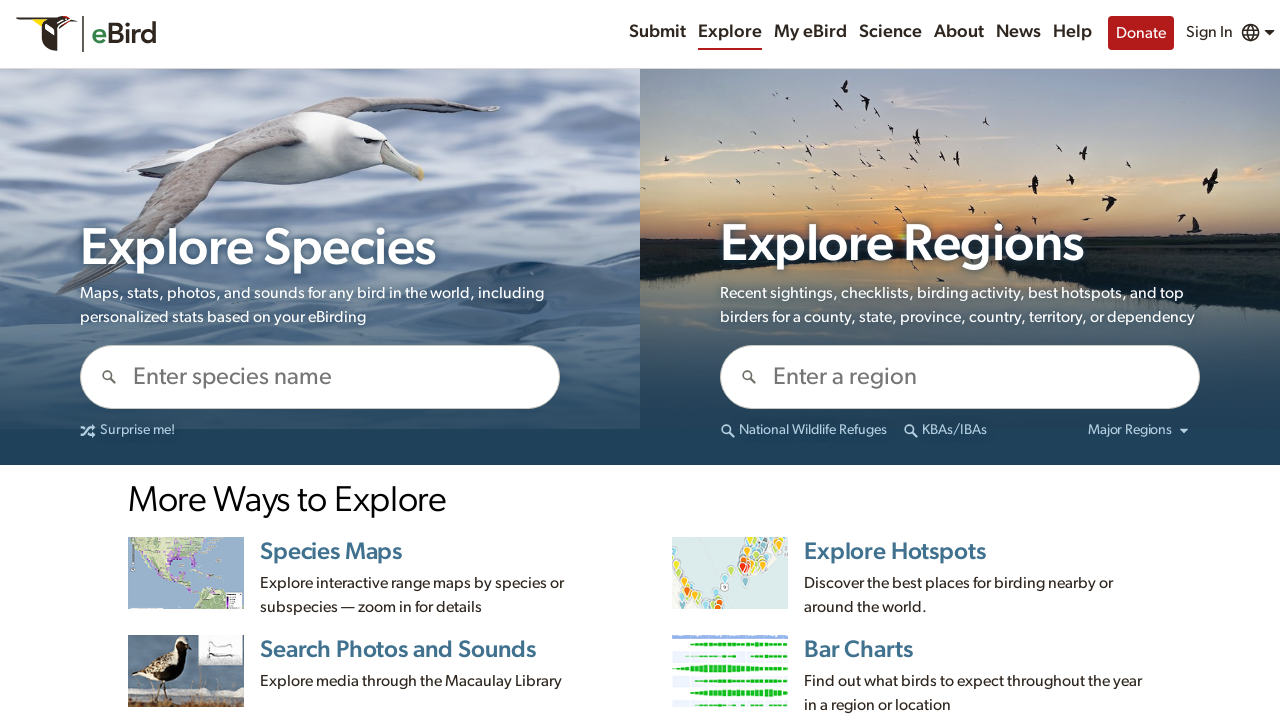

Navigated to eBird explore page
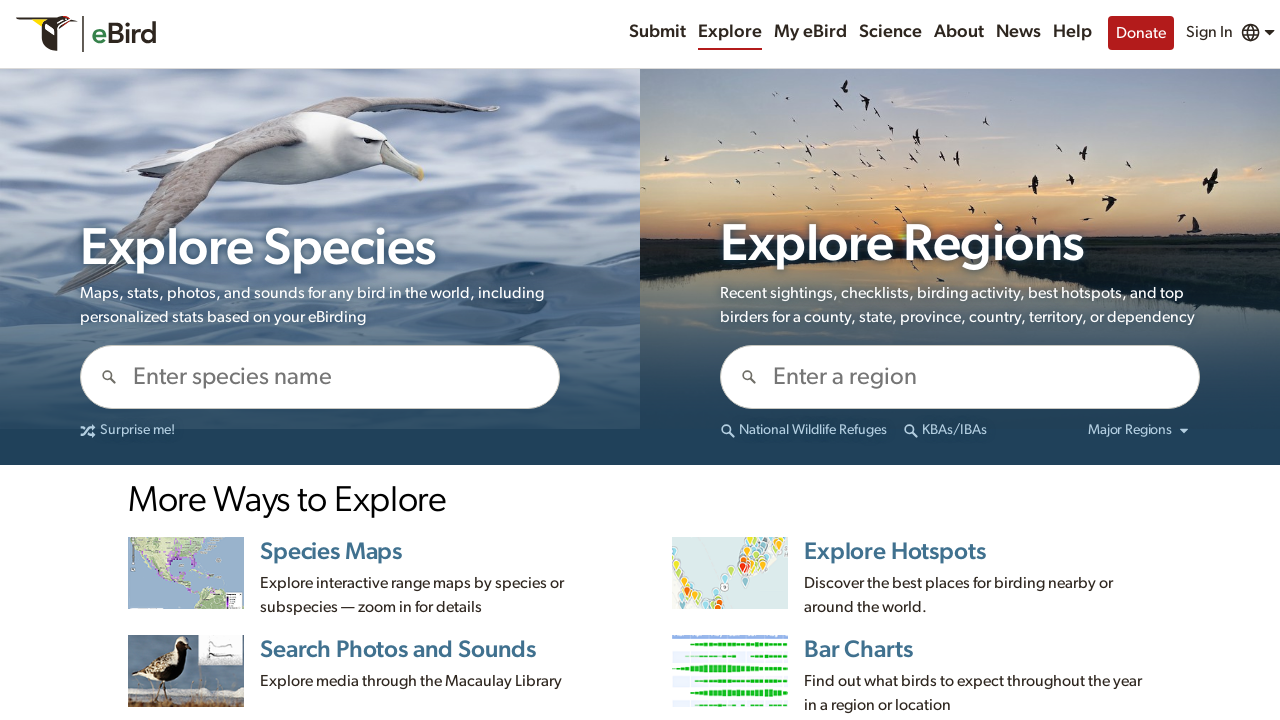

Maximized browser window to 1920x1080
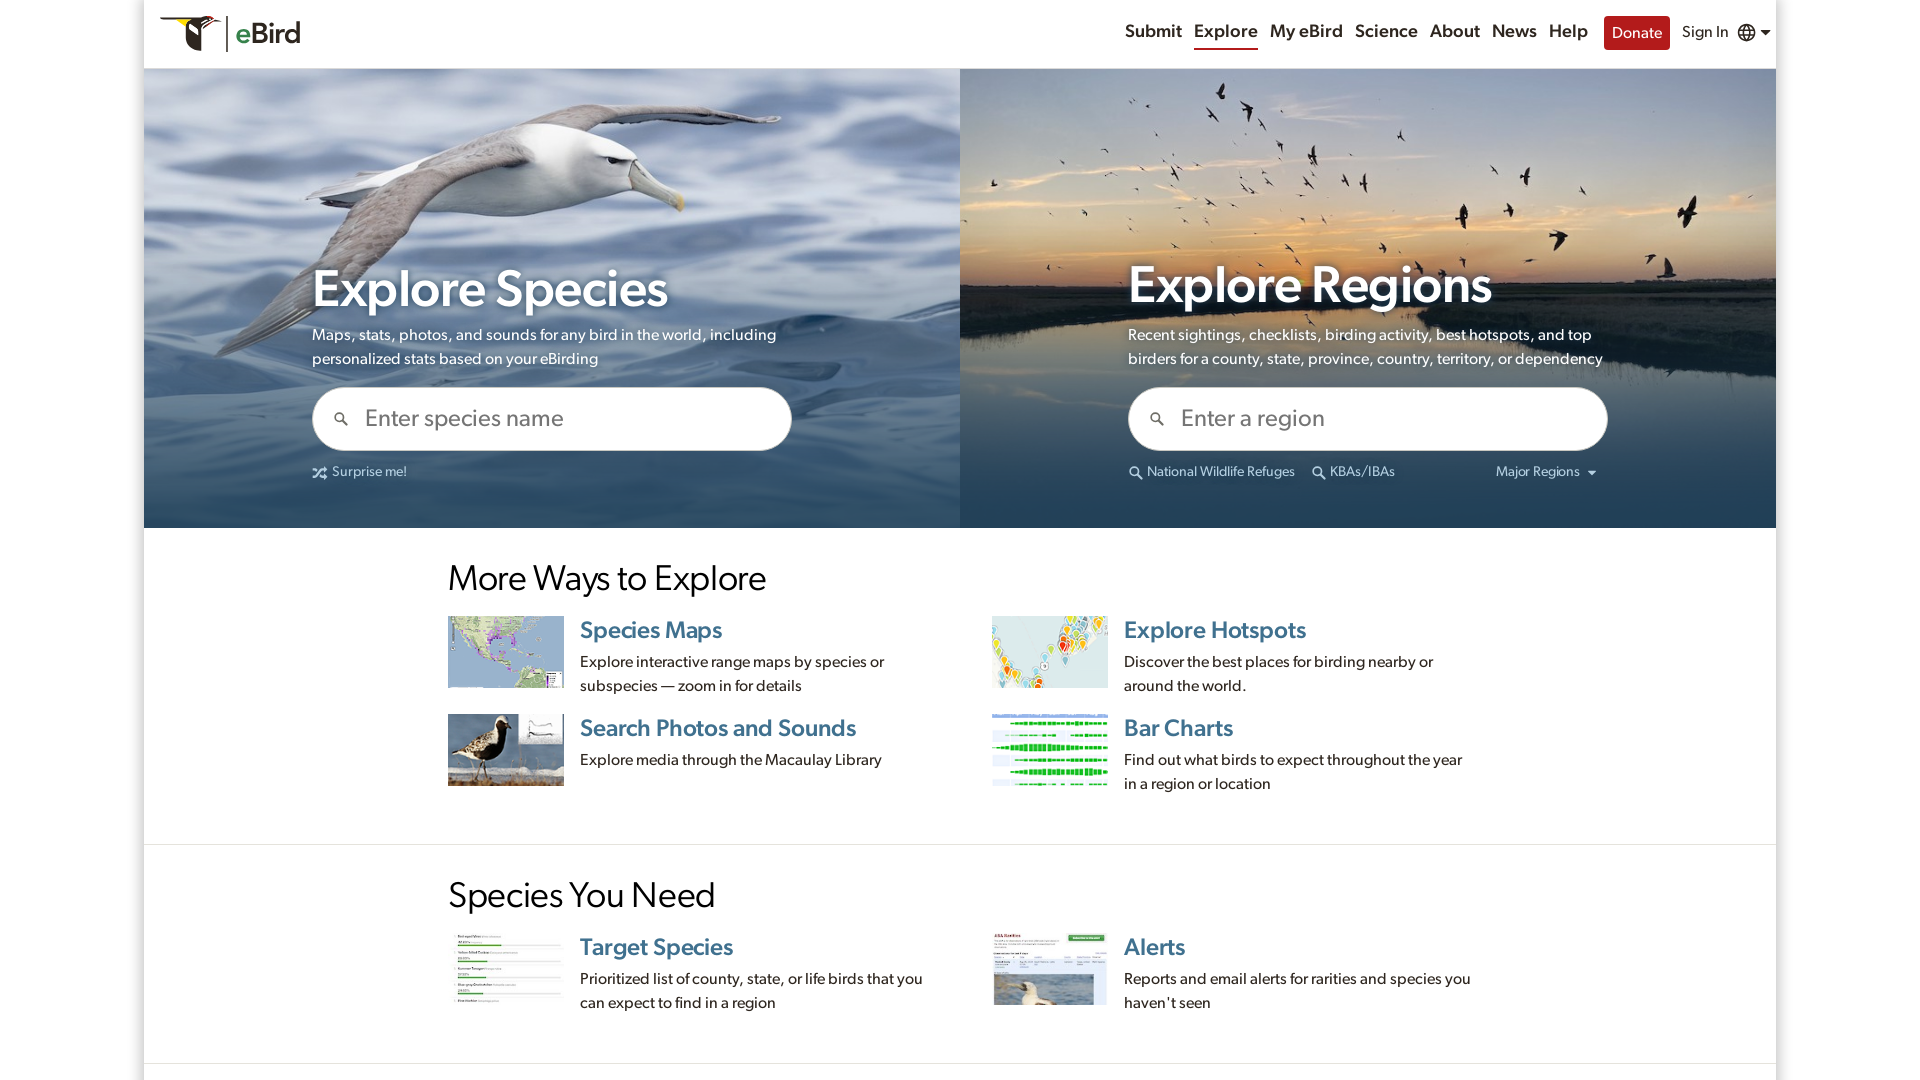

eBird explore page fully loaded (network idle)
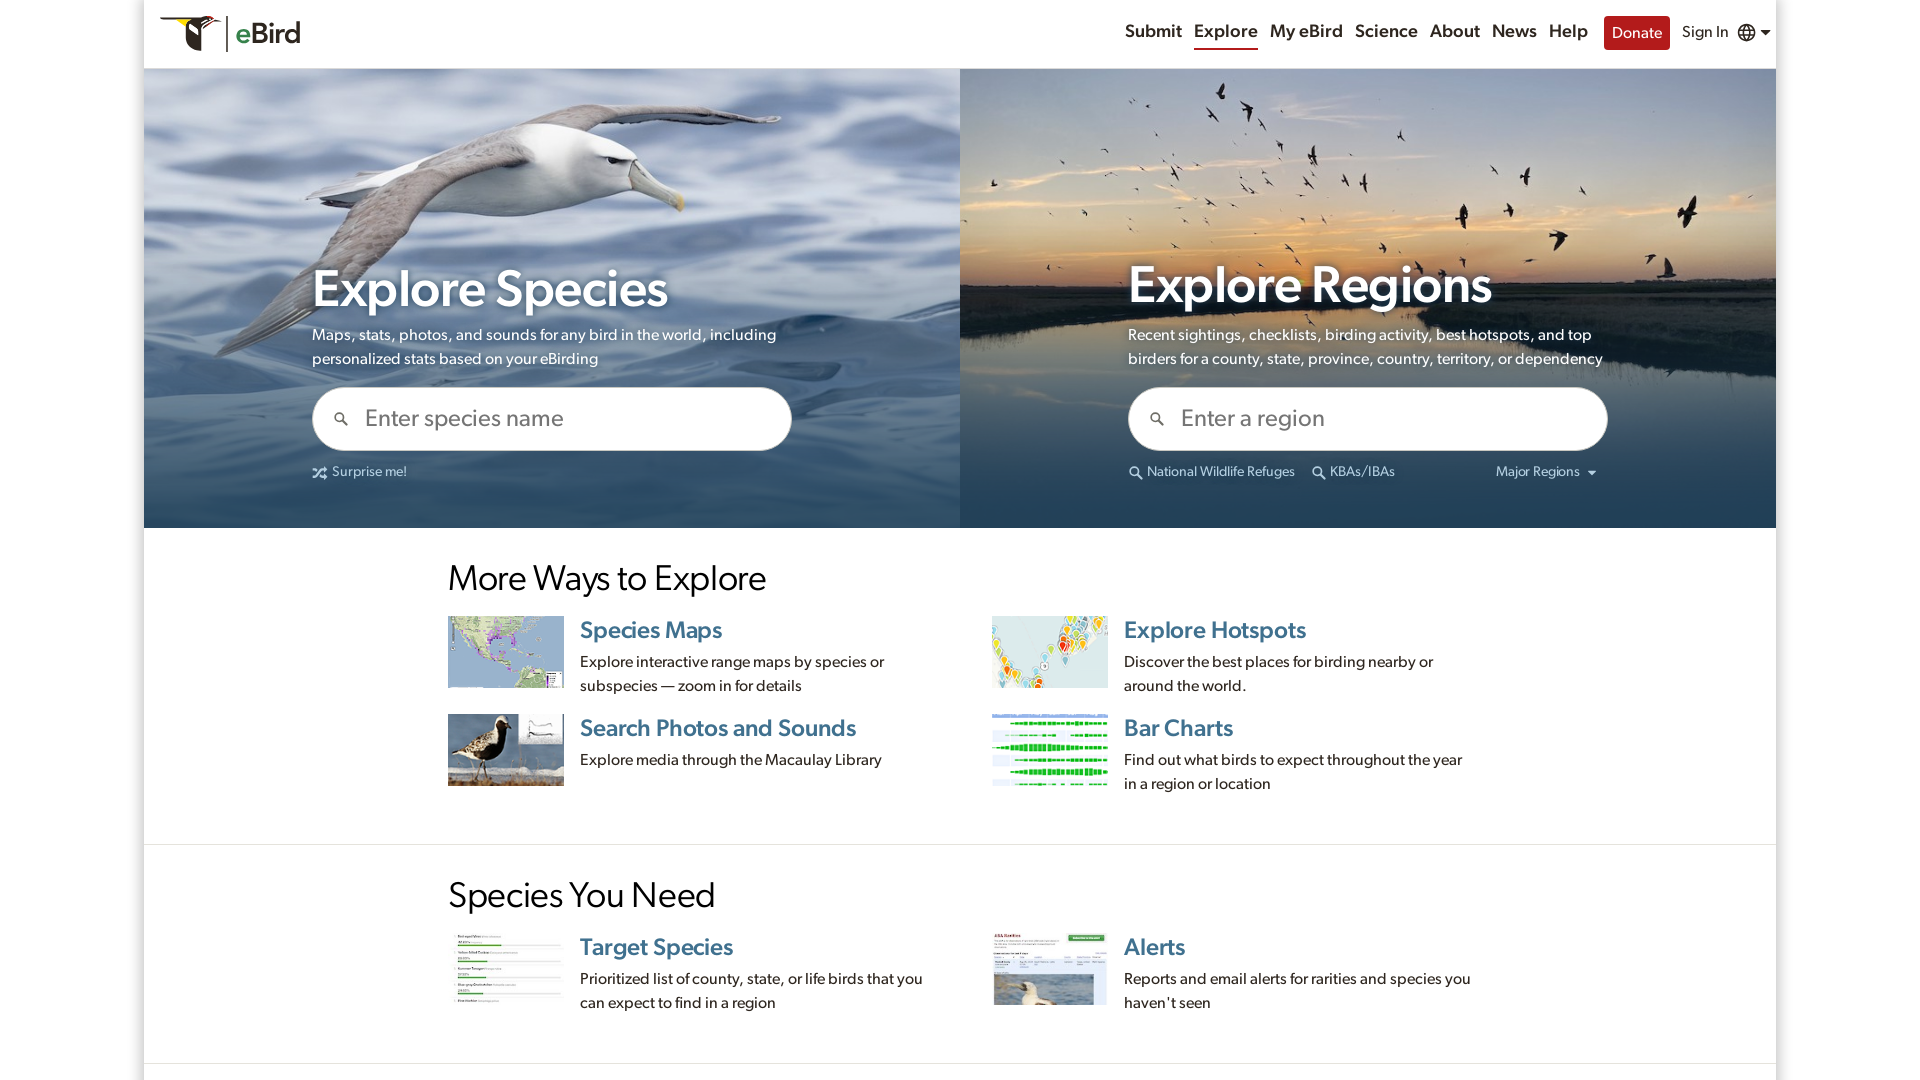

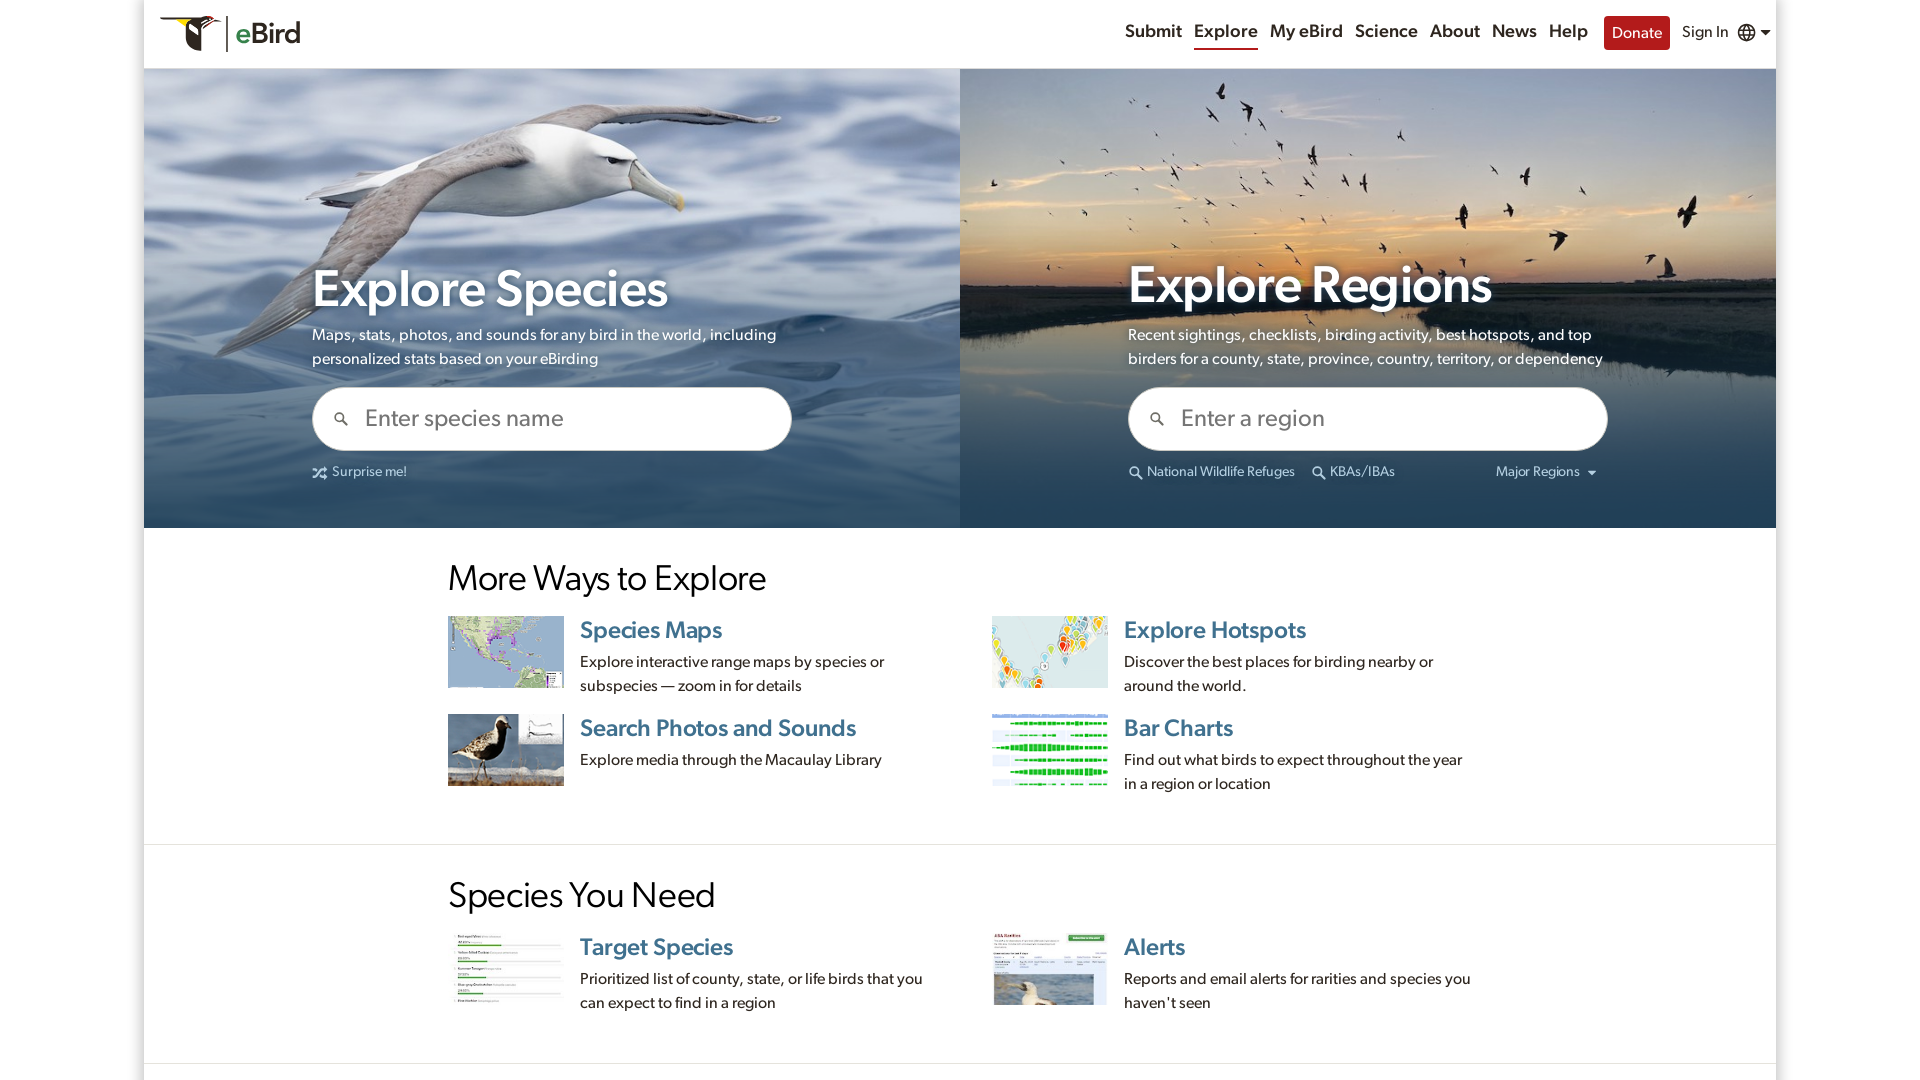